Tests interaction with show/hide textbox functionality, including using JavaScript to set value in a hidden text field and then showing it again

Starting URL: https://rahulshettyacademy.com/AutomationPractice/

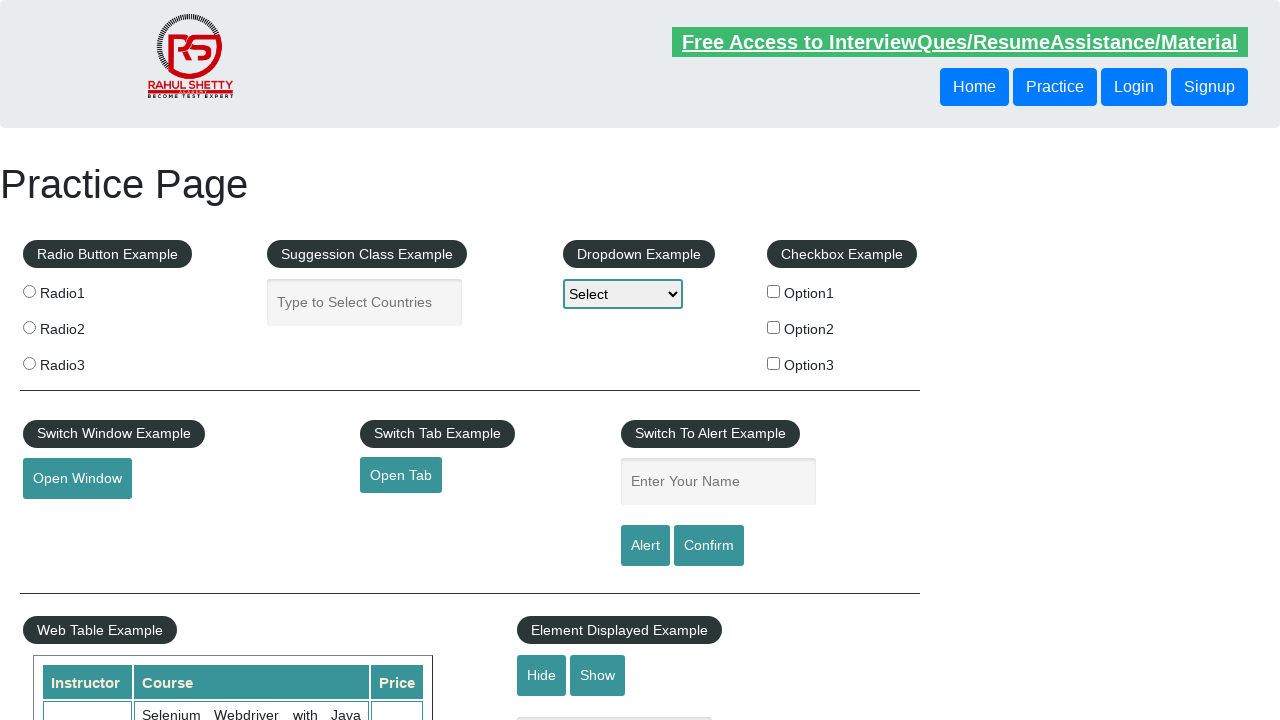

Scrolled down 500px to make elements visible
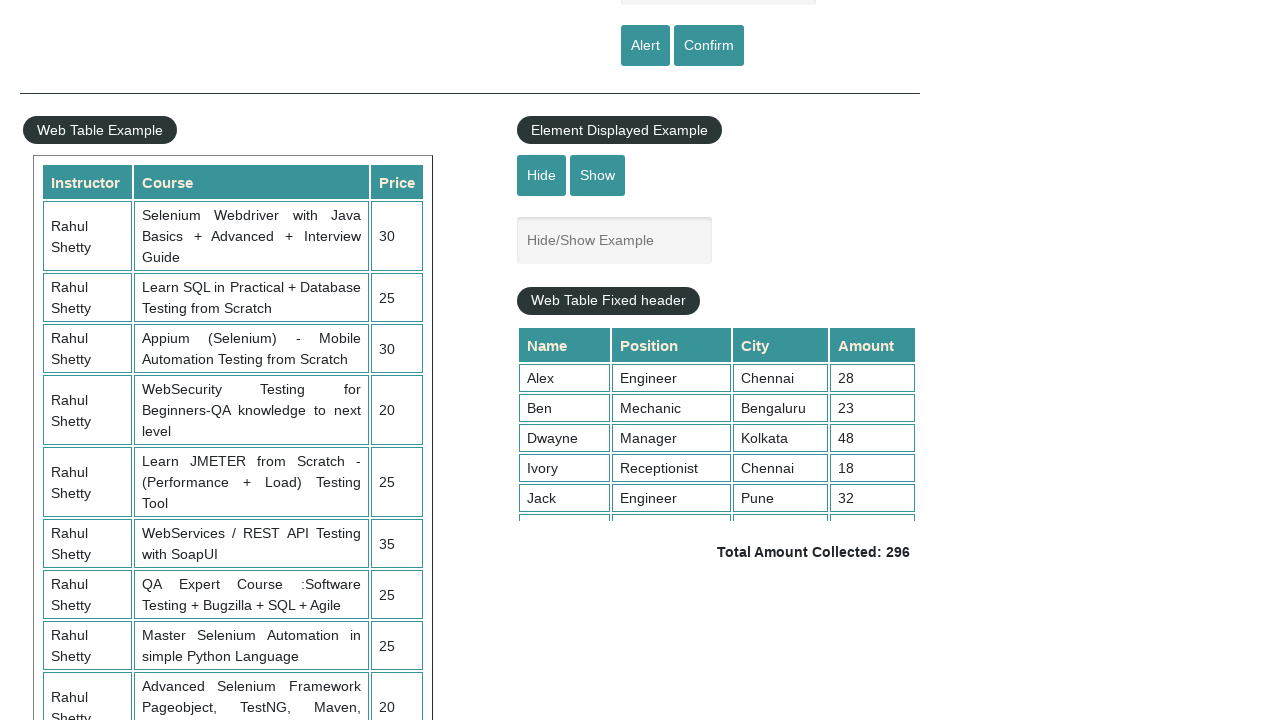

Clicked hide textbox button at (542, 175) on #hide-textbox
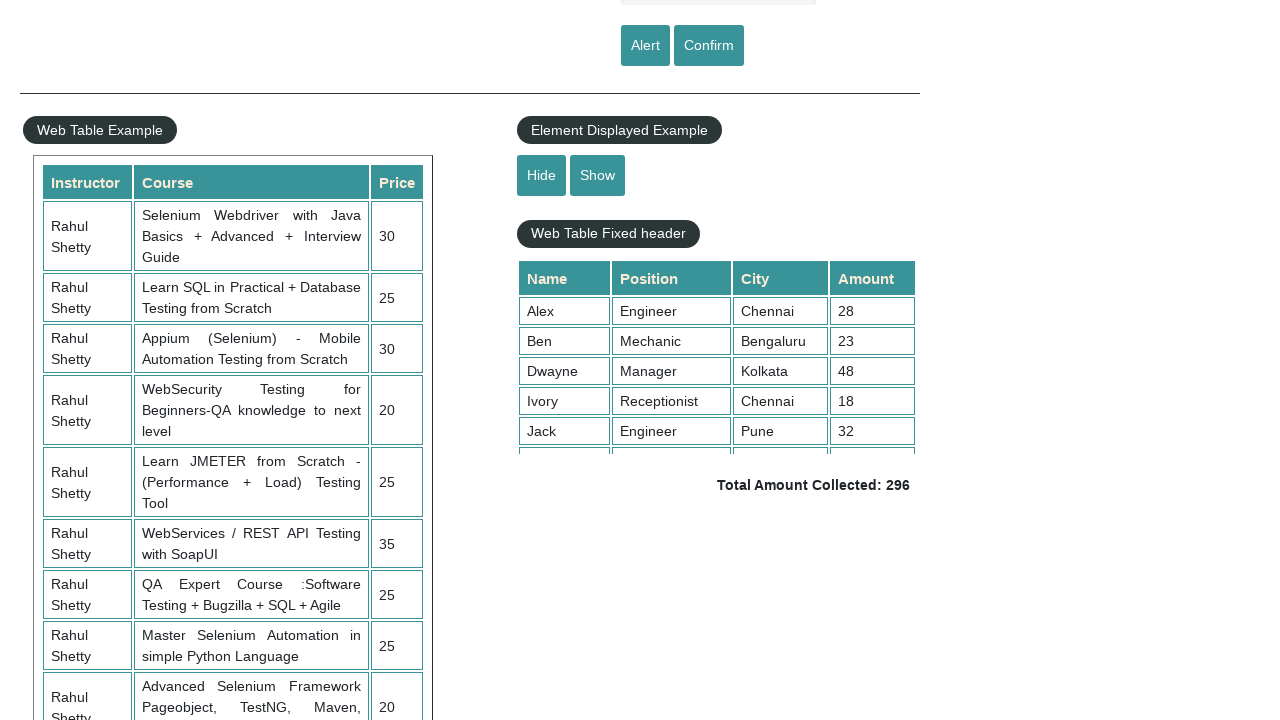

Waited 2 seconds for element to be hidden
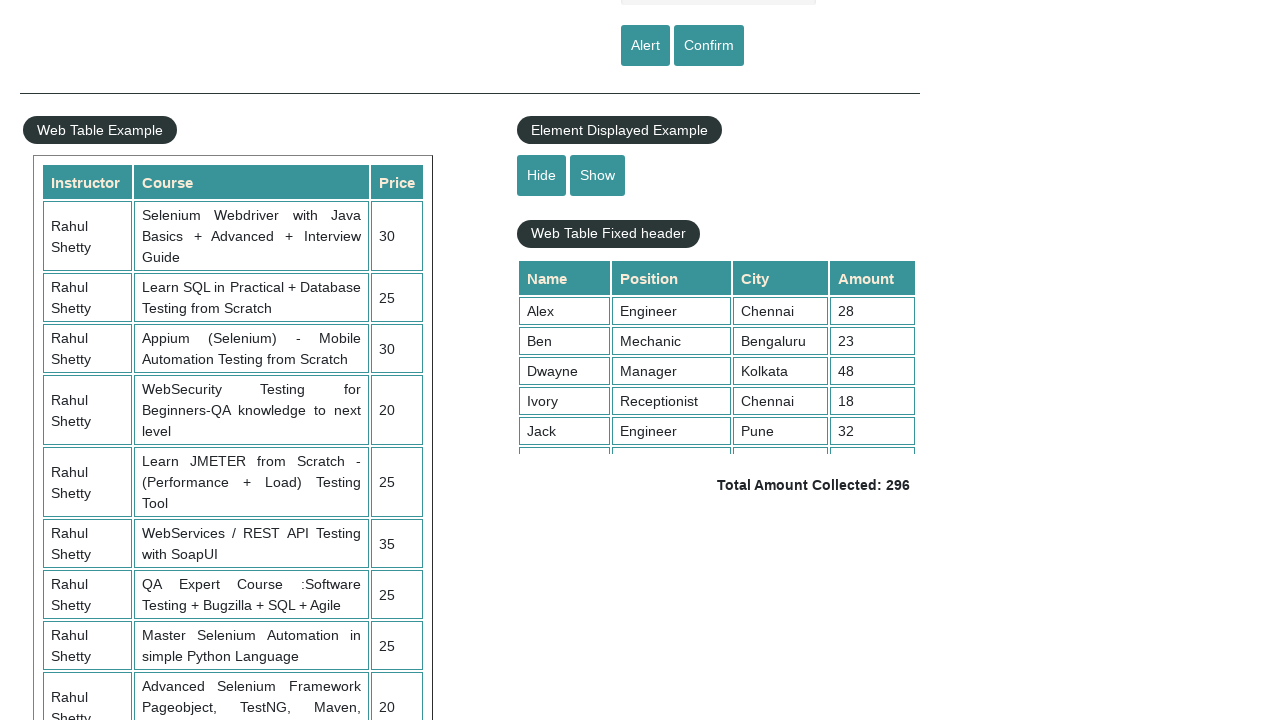

Used JavaScript to set hidden textbox value to 'Hiii'
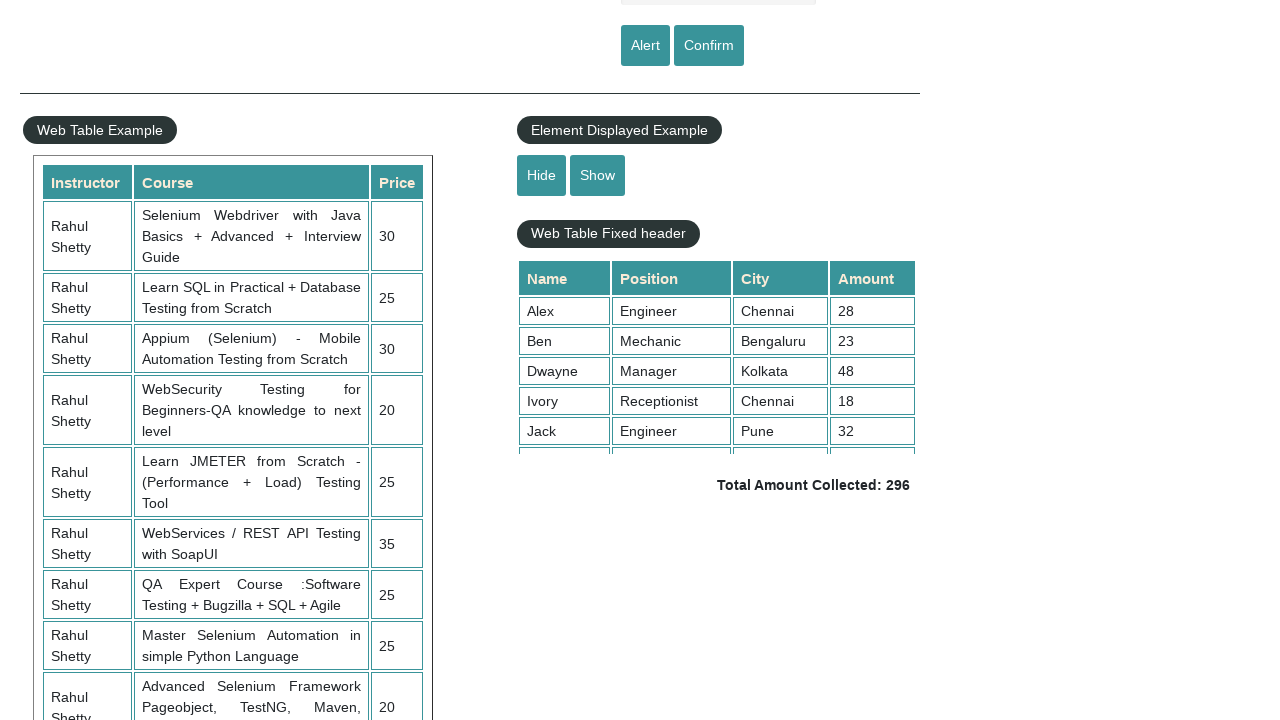

Waited 2 seconds before showing textbox
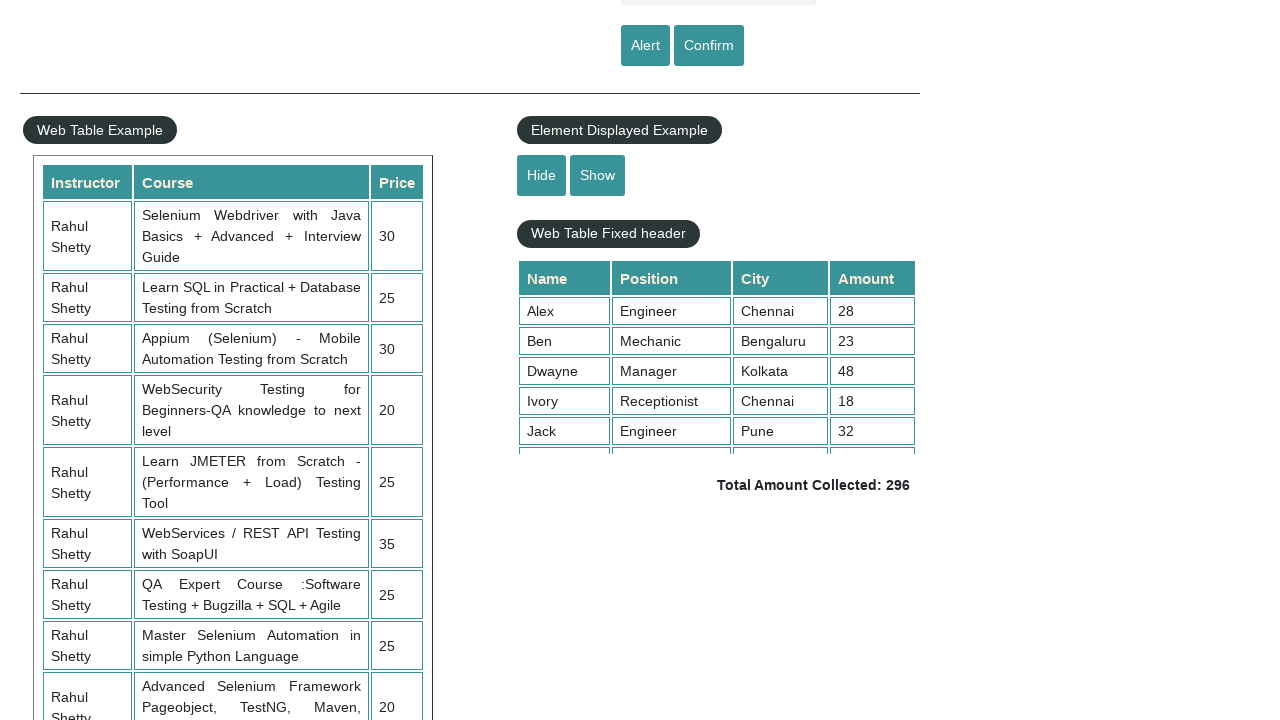

Clicked show textbox button to make it visible again at (598, 175) on #show-textbox
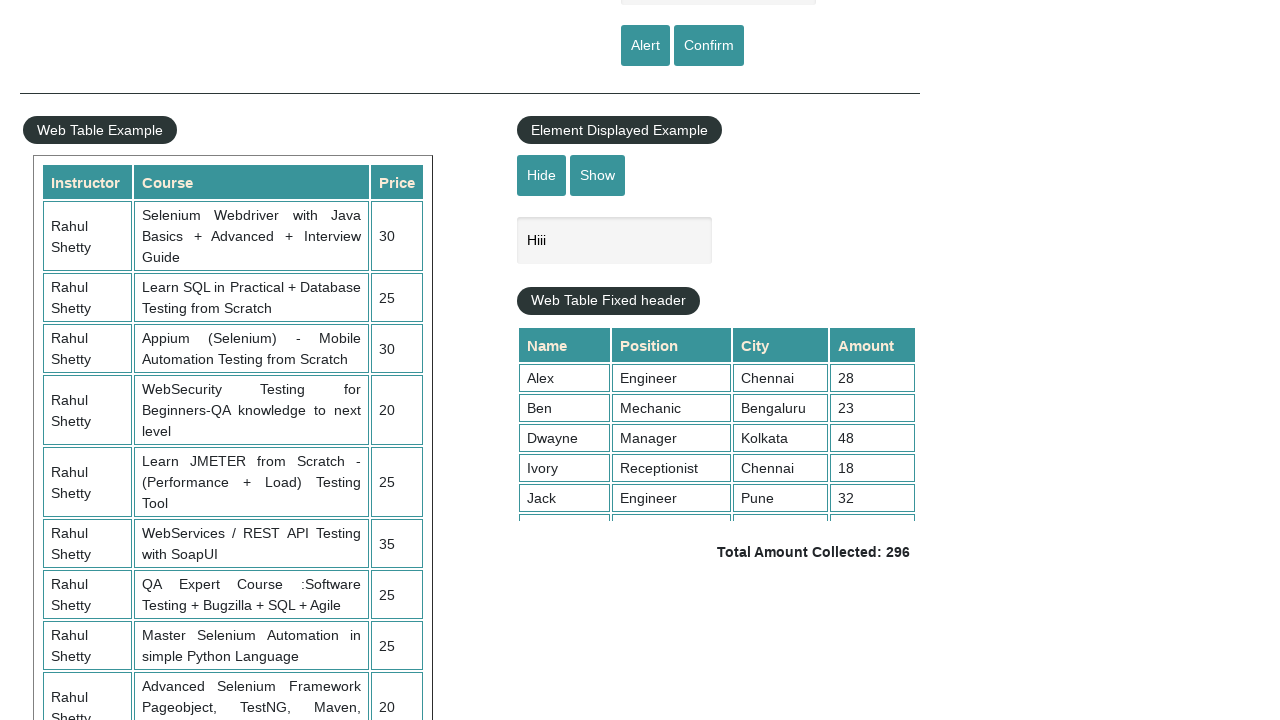

Waited 2 seconds to see the result with updated value displayed
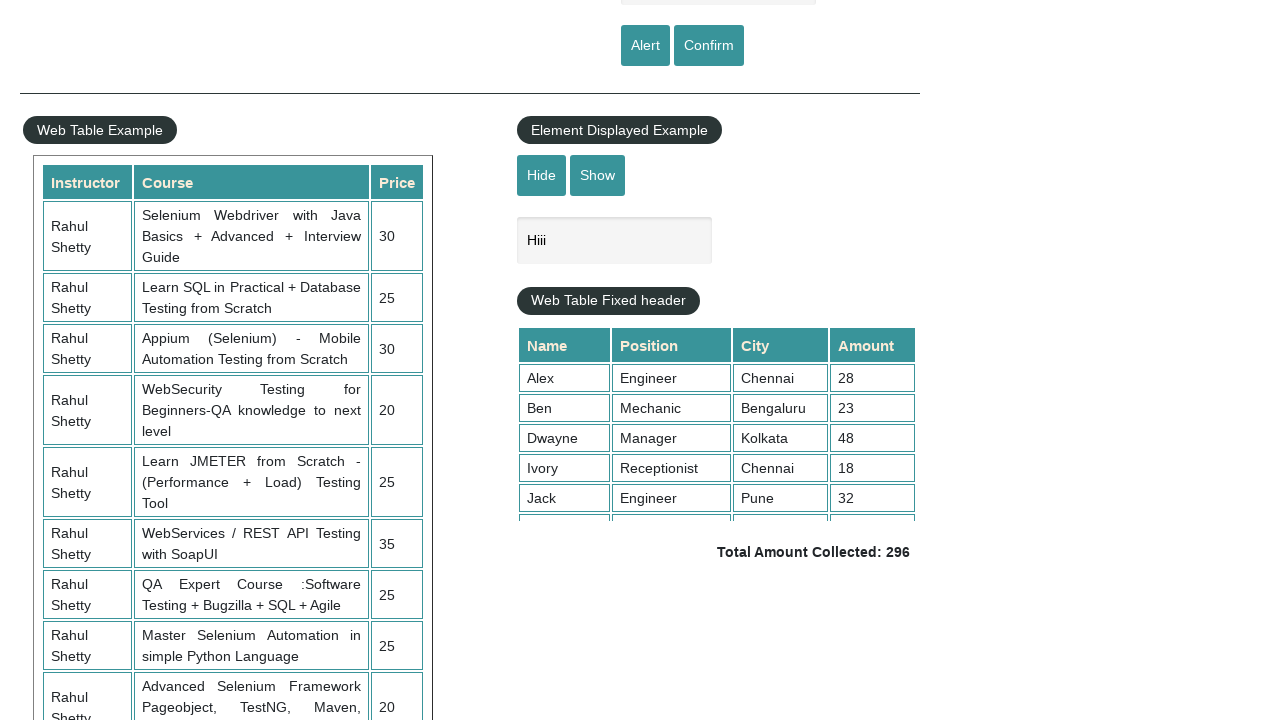

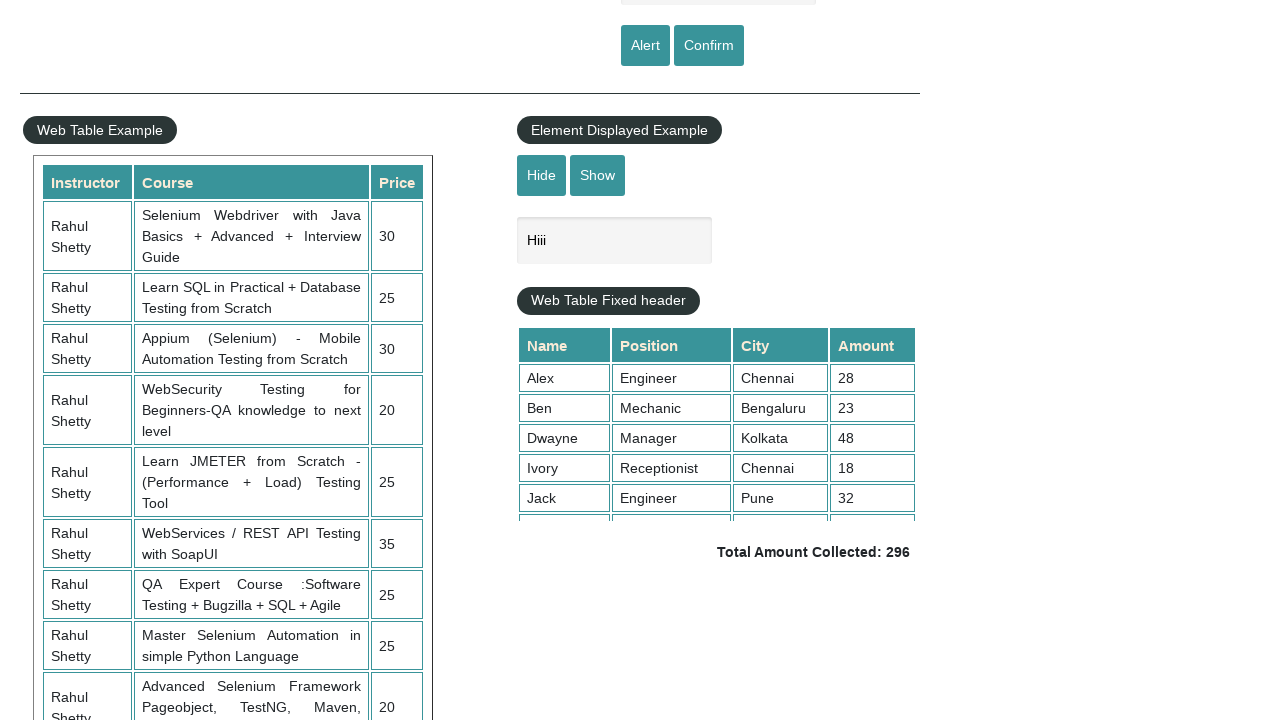